Tests that edits are cancelled when pressing Escape key

Starting URL: https://demo.playwright.dev/todomvc

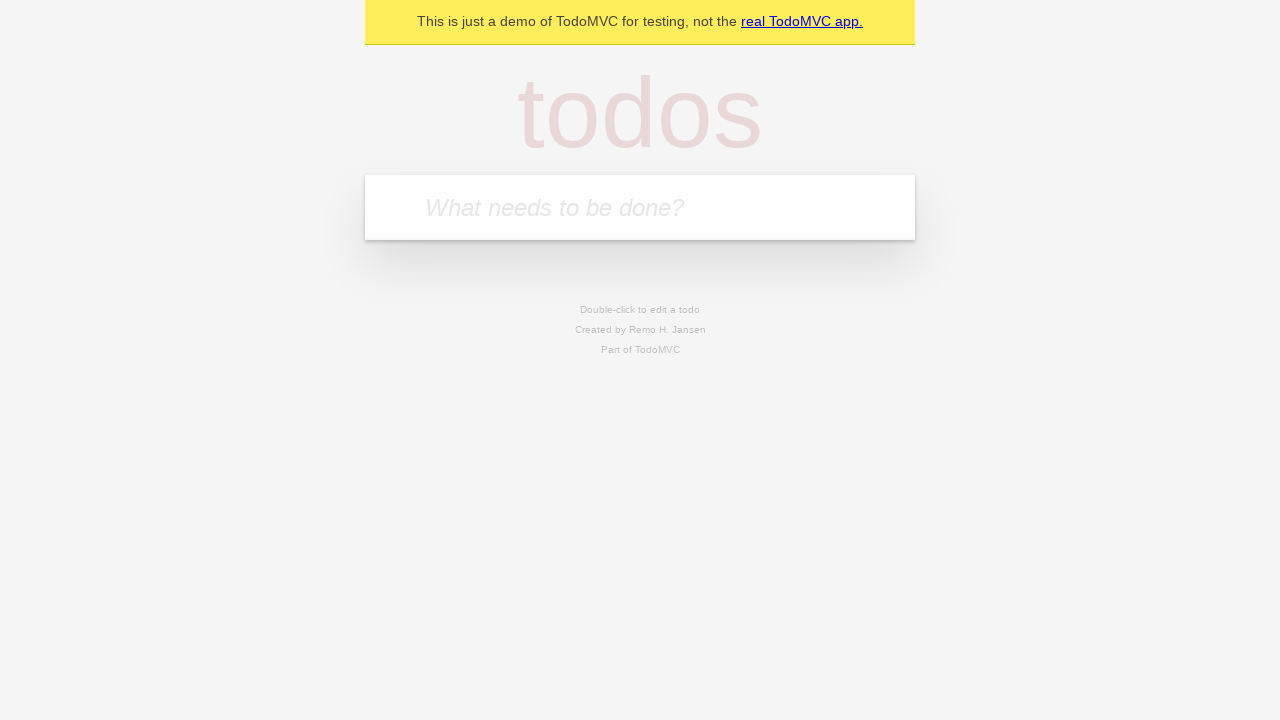

Filled first todo input with 'buy some cheese' on internal:attr=[placeholder="What needs to be done?"i]
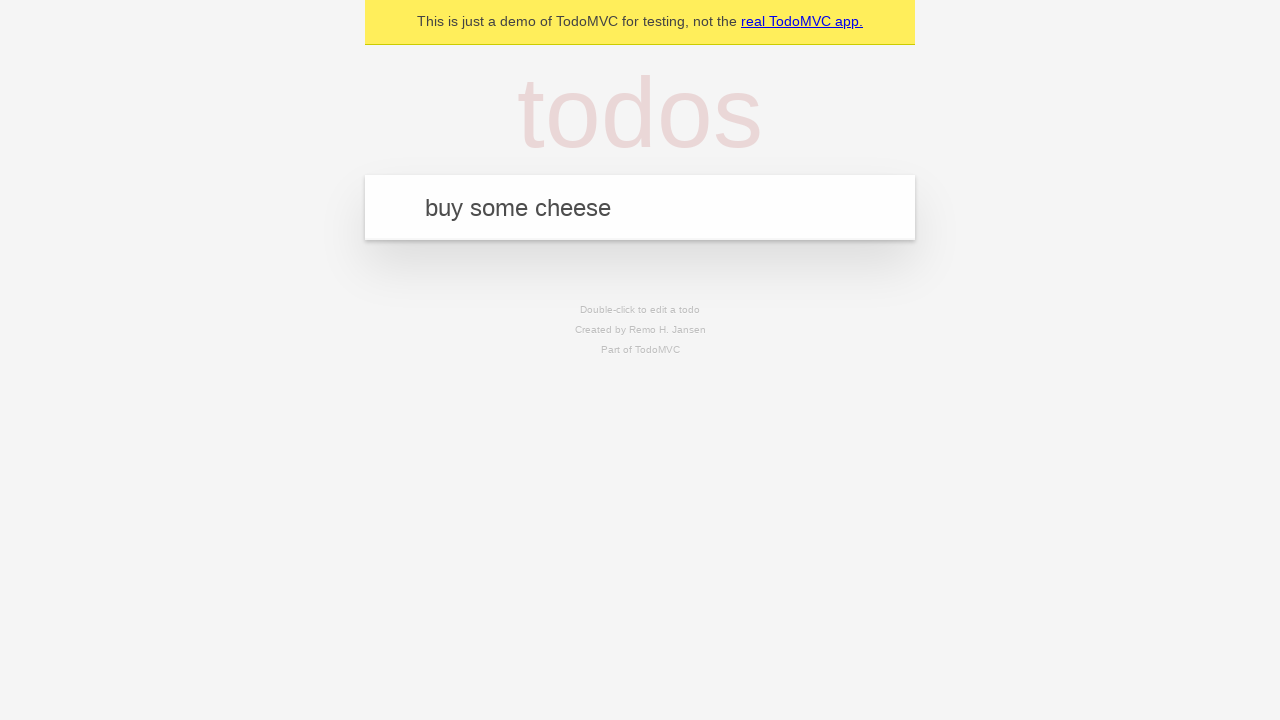

Pressed Enter to create first todo on internal:attr=[placeholder="What needs to be done?"i]
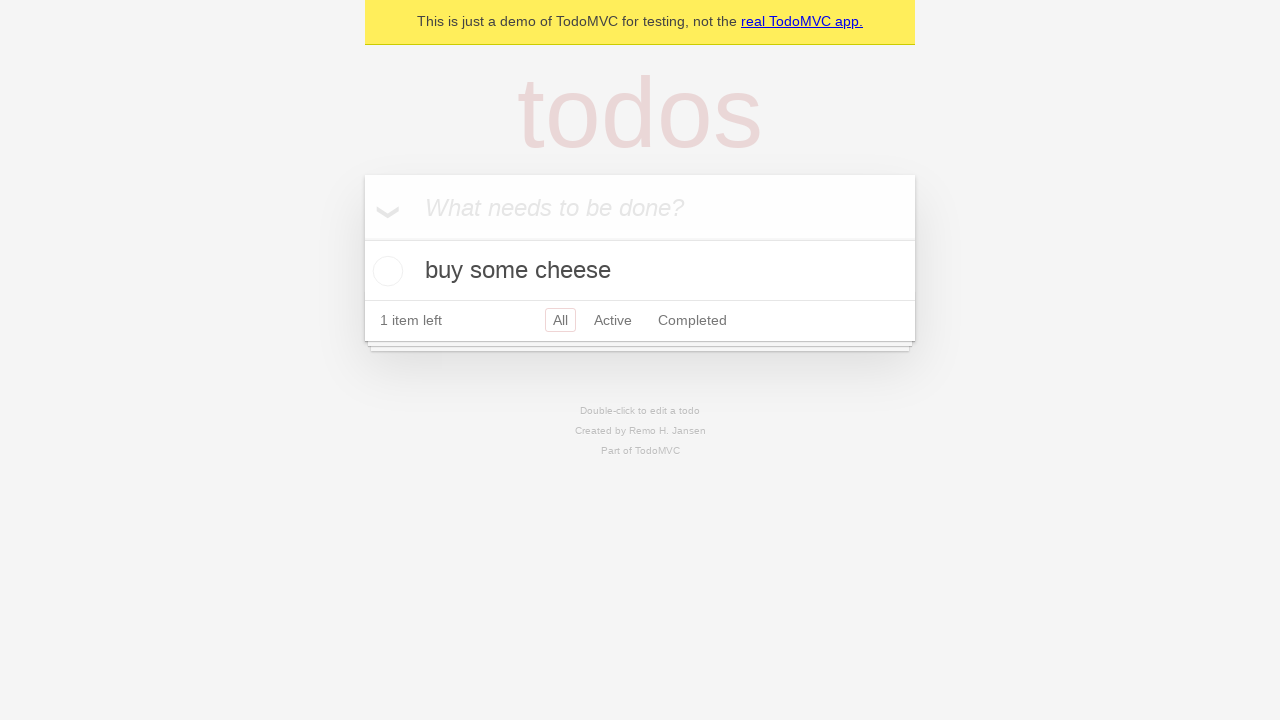

Filled second todo input with 'feed the cat' on internal:attr=[placeholder="What needs to be done?"i]
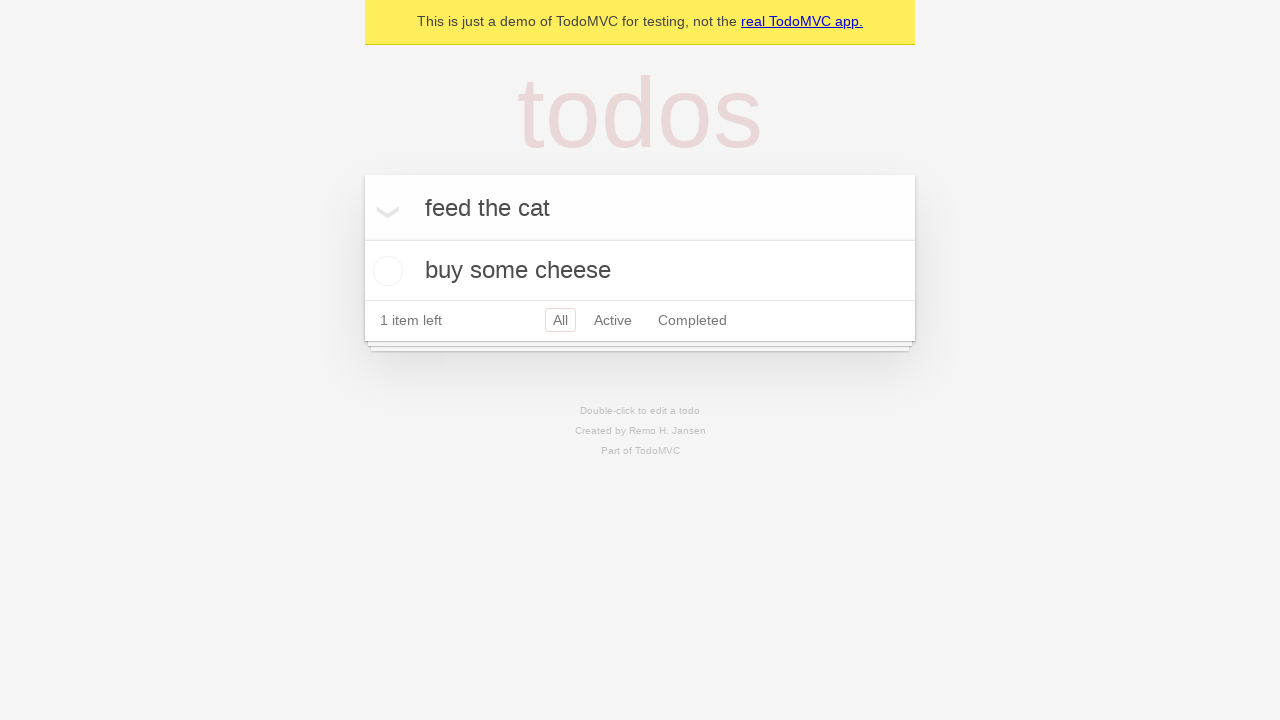

Pressed Enter to create second todo on internal:attr=[placeholder="What needs to be done?"i]
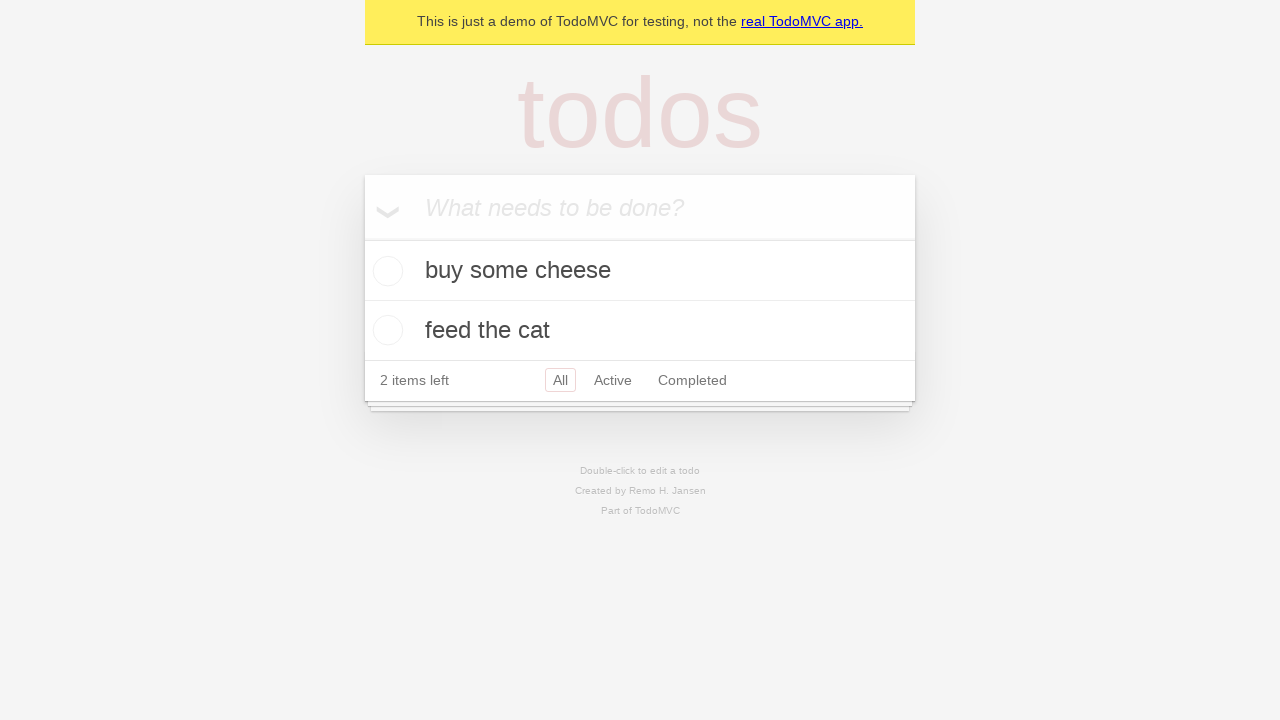

Filled third todo input with 'book a doctors appointment' on internal:attr=[placeholder="What needs to be done?"i]
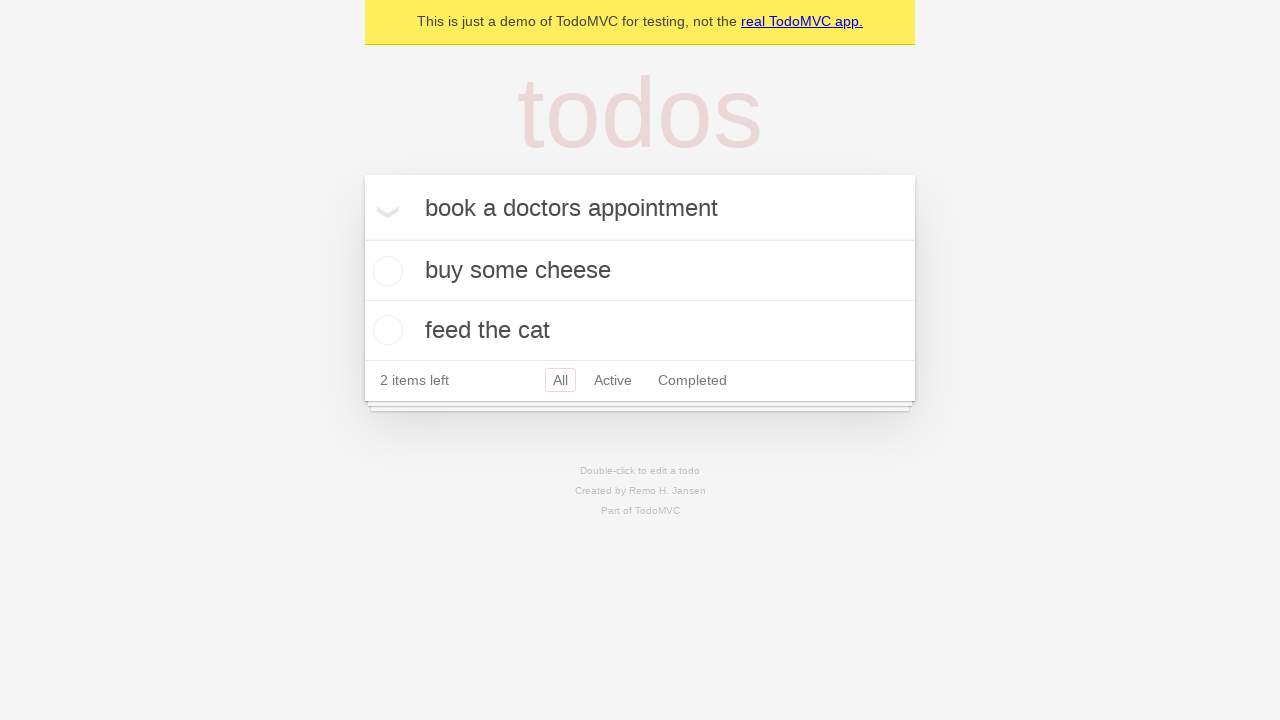

Pressed Enter to create third todo on internal:attr=[placeholder="What needs to be done?"i]
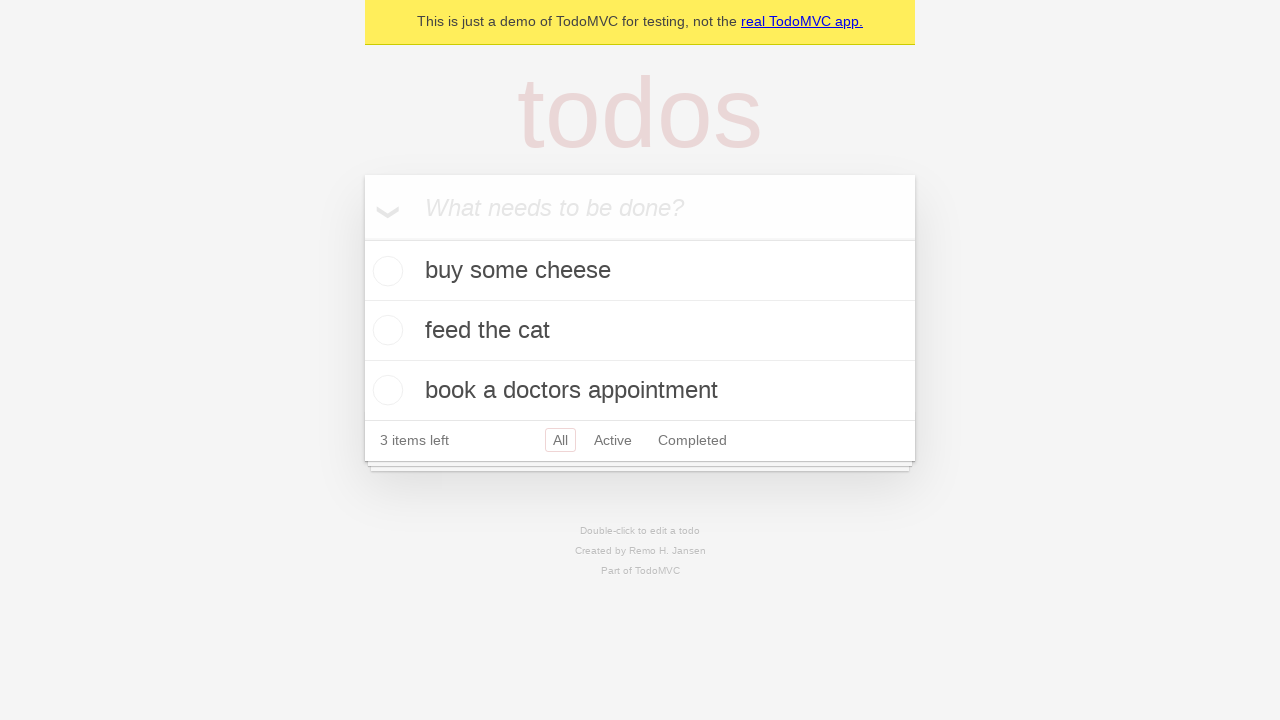

Waited for todos to be created and visible
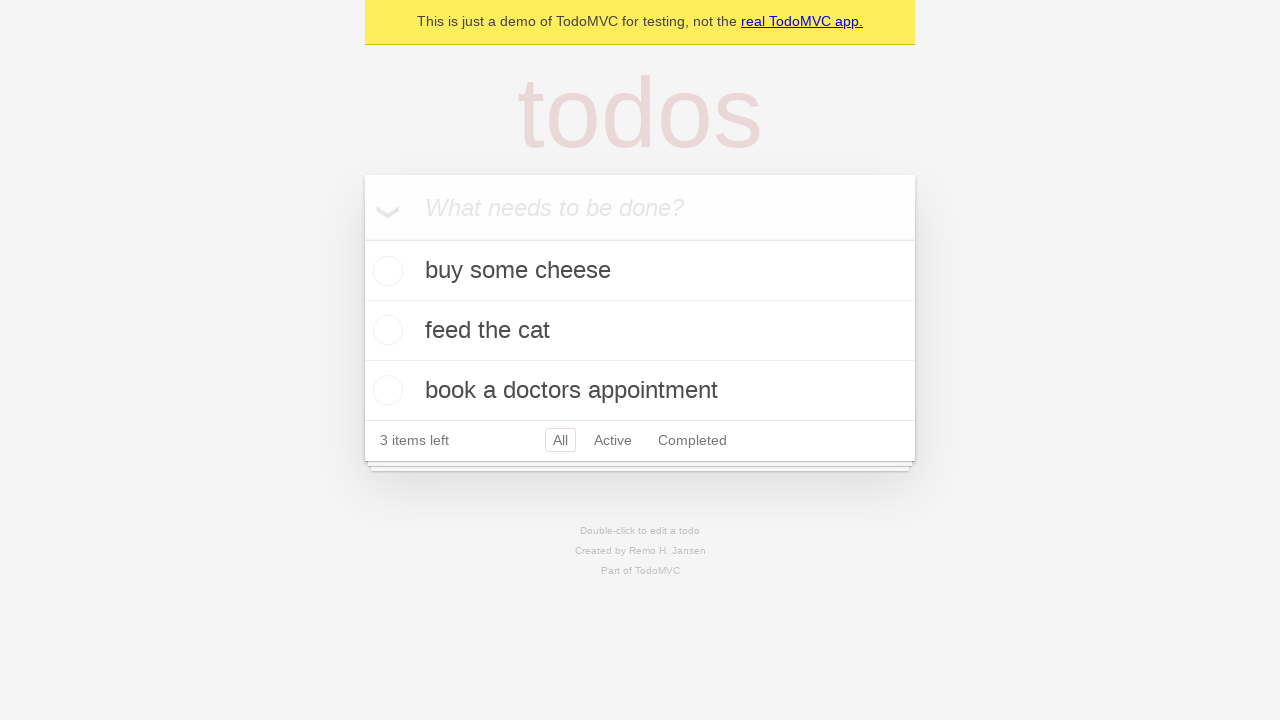

Double-clicked on second todo to enter edit mode at (640, 331) on internal:testid=[data-testid="todo-item"s] >> nth=1
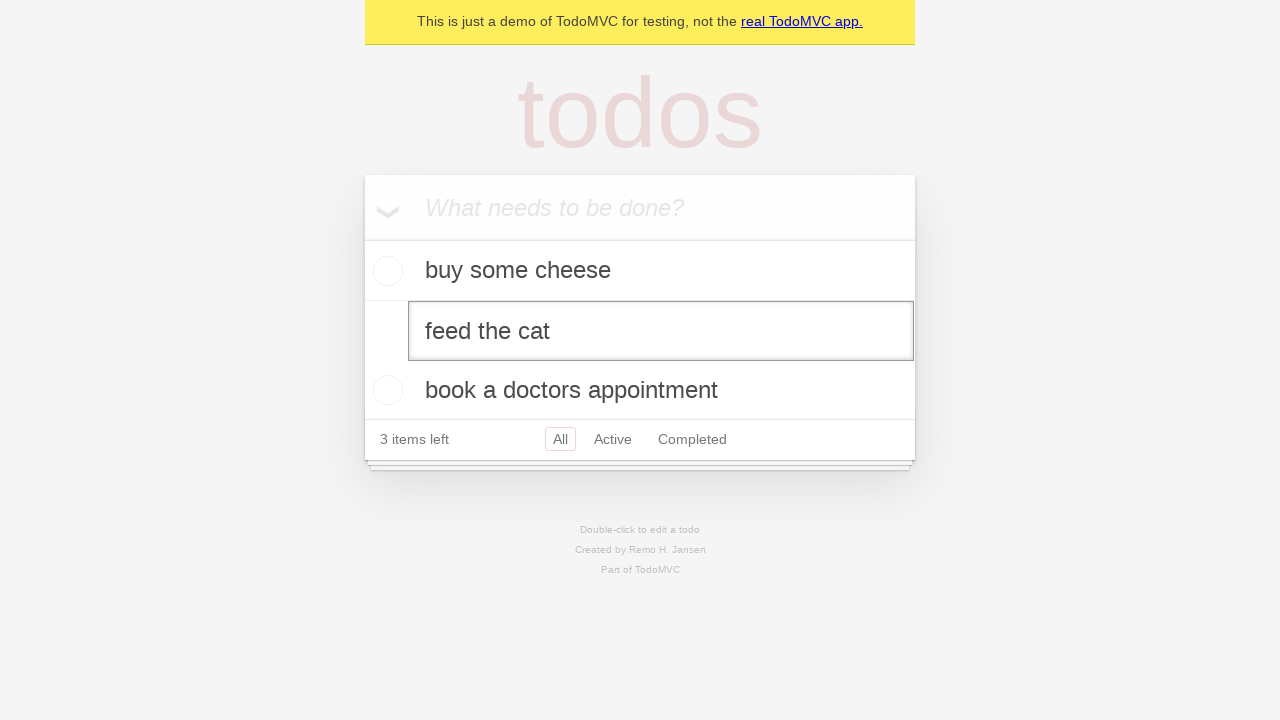

Filled edit input with 'buy some sausages' on internal:testid=[data-testid="todo-item"s] >> nth=1 >> internal:role=textbox[nam
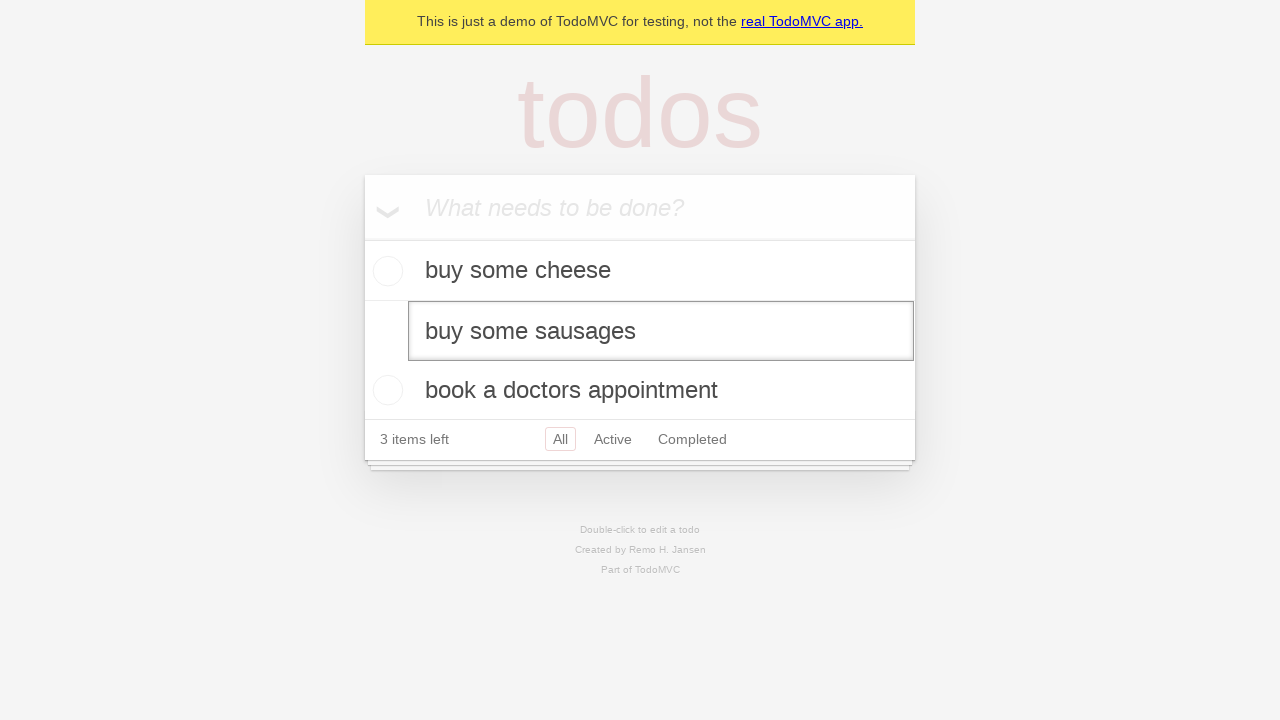

Pressed Escape to cancel the edit and revert changes on internal:testid=[data-testid="todo-item"s] >> nth=1 >> internal:role=textbox[nam
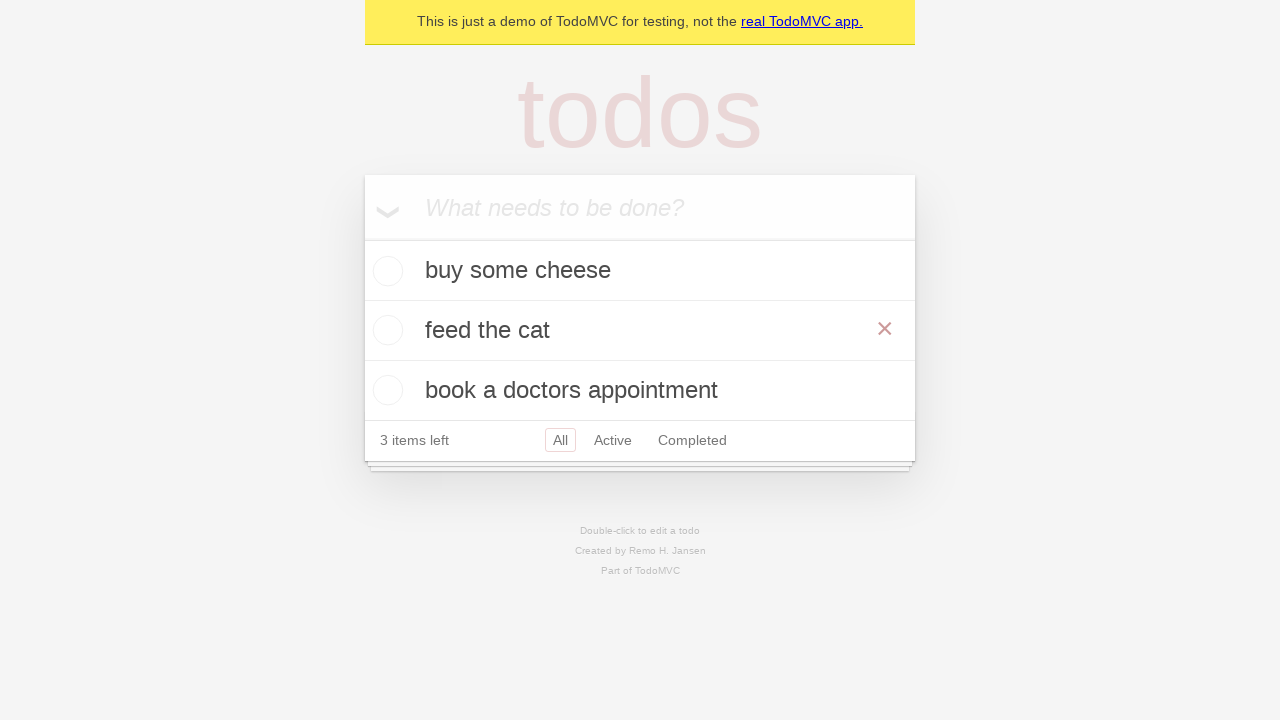

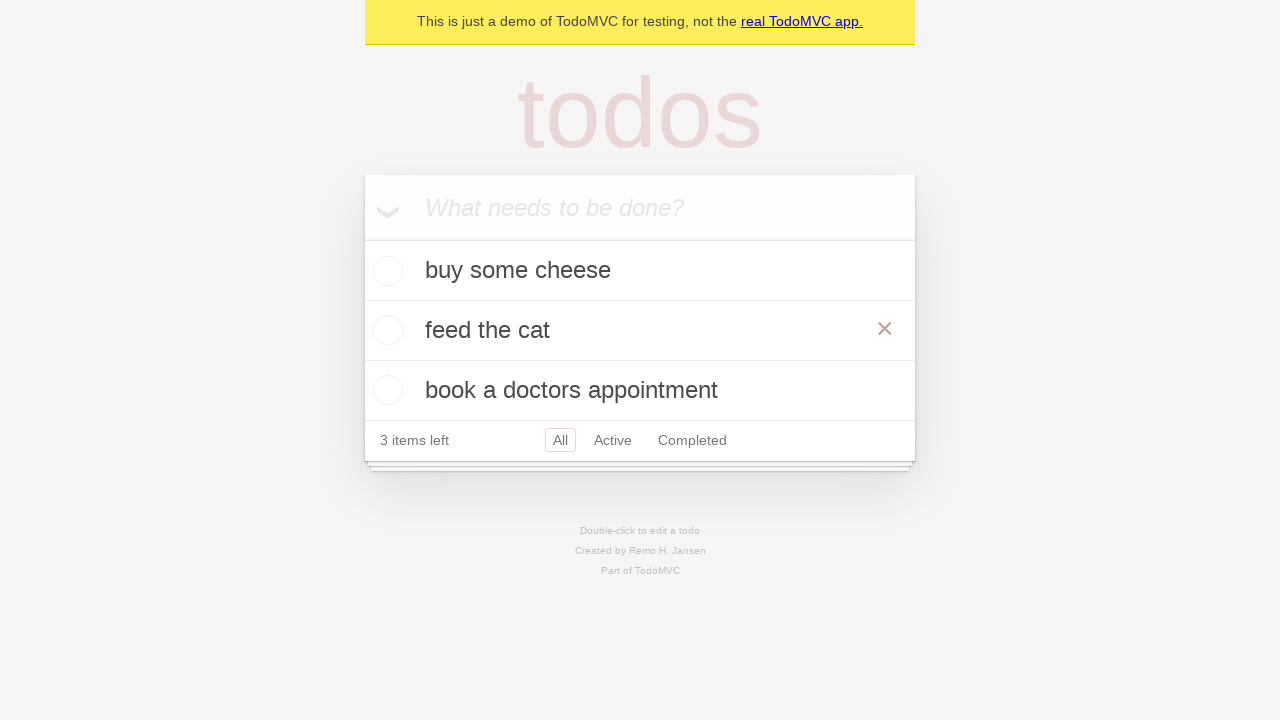